Navigates to CRM Pro website and clicks on the Pricing link after waiting for it to become visible

Starting URL: https://classic.crmpro.com/

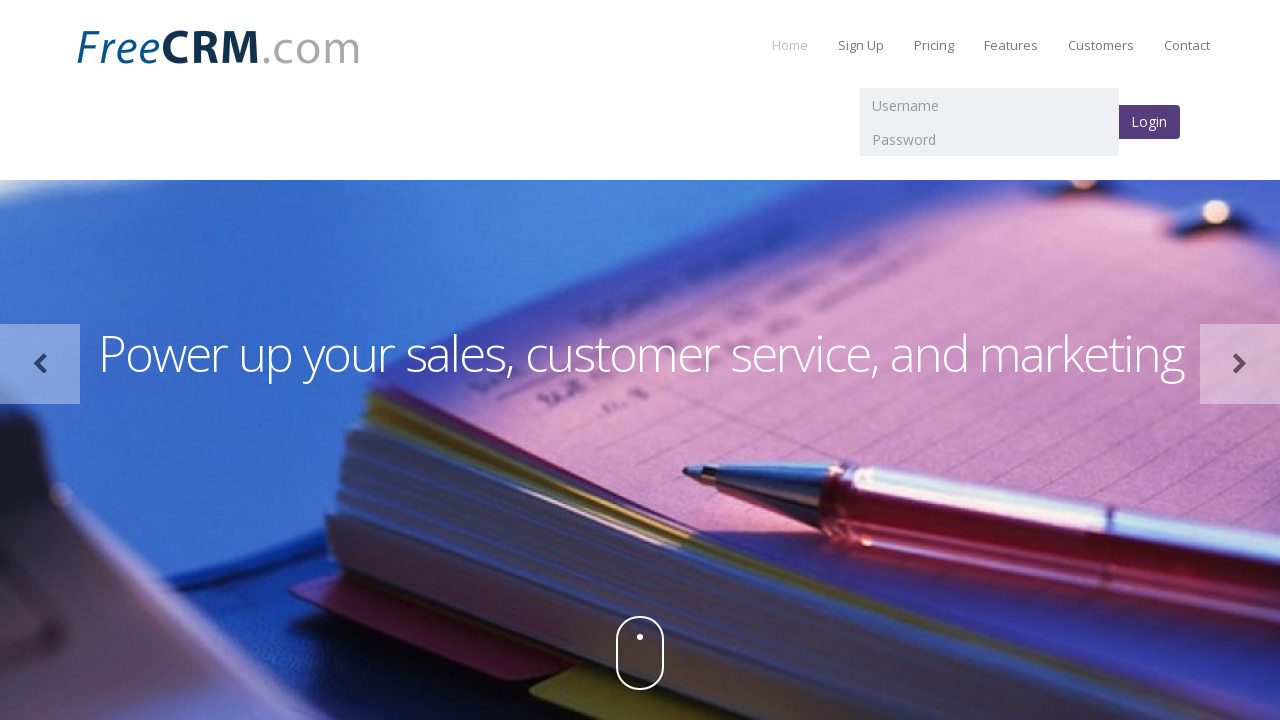

Navigated to CRM Pro website at https://classic.crmpro.com/
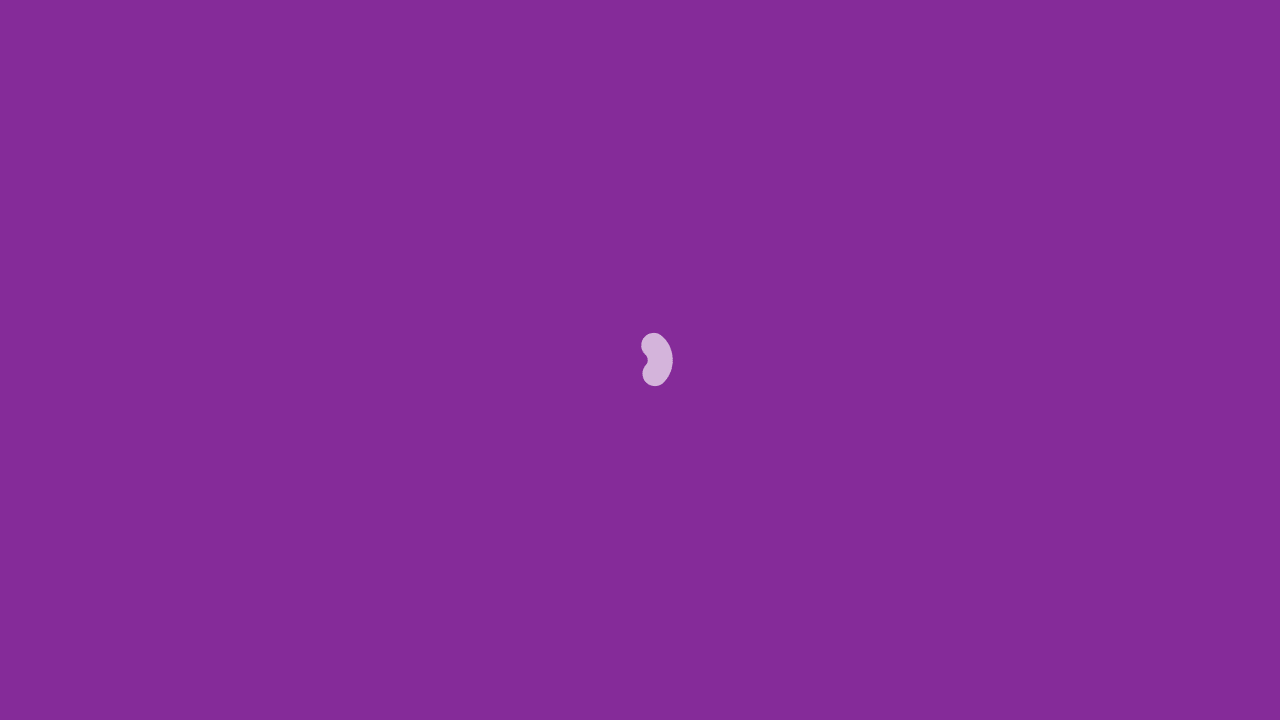

Waited for Pricing link to become visible
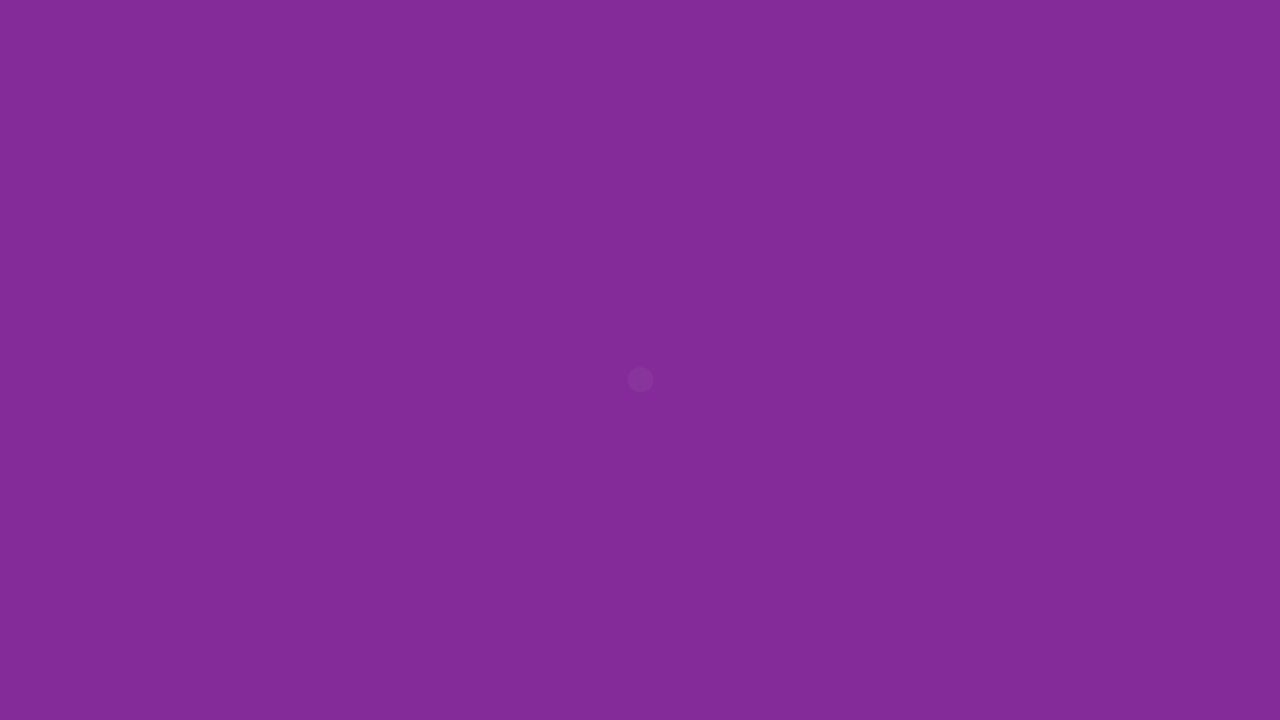

Clicked on the Pricing link at (934, 45) on a:text('Pricing')
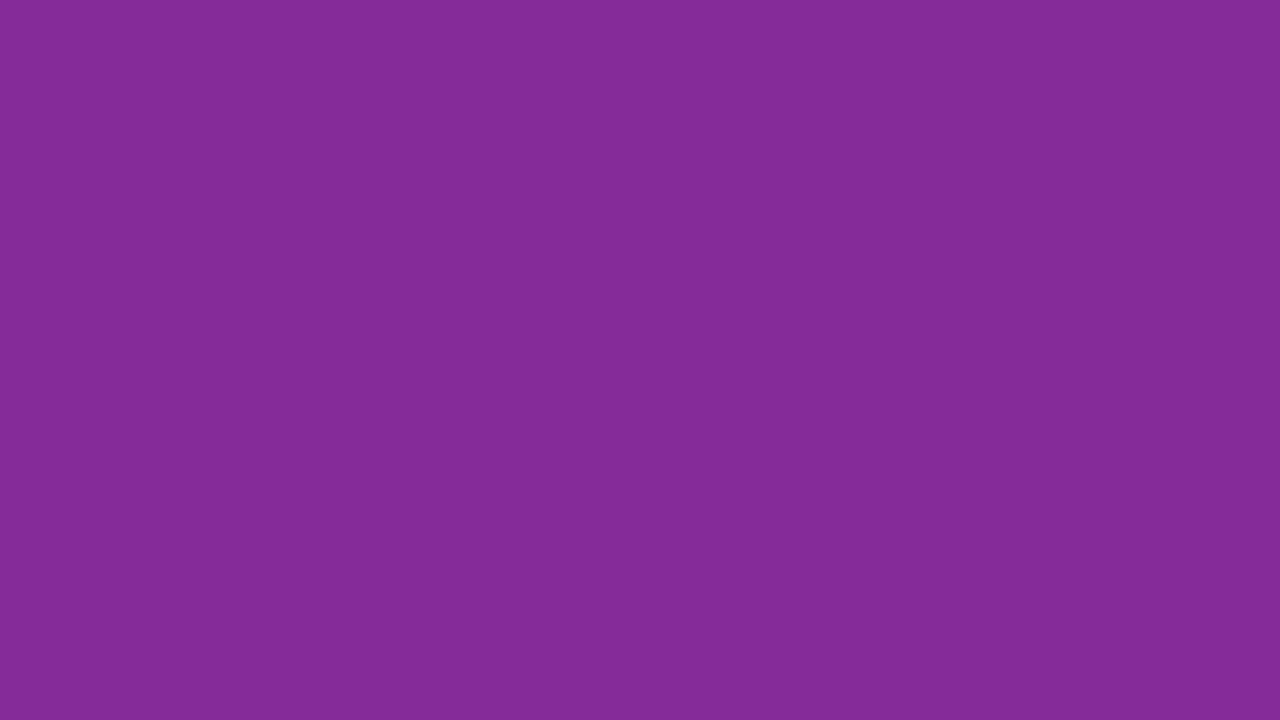

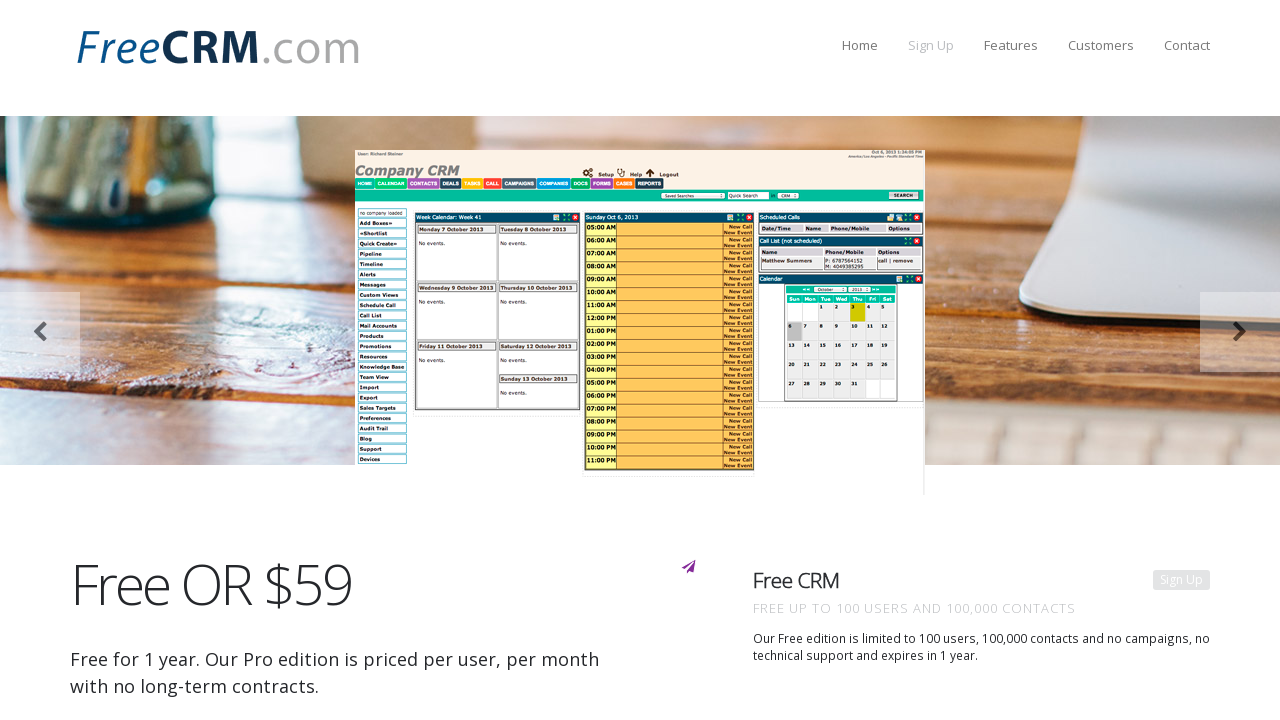